Opens Selenium downloads page, then opens a new tab with iLabQuality website, and attempts to navigate back

Starting URL: https://www.selenium.dev/downloads/

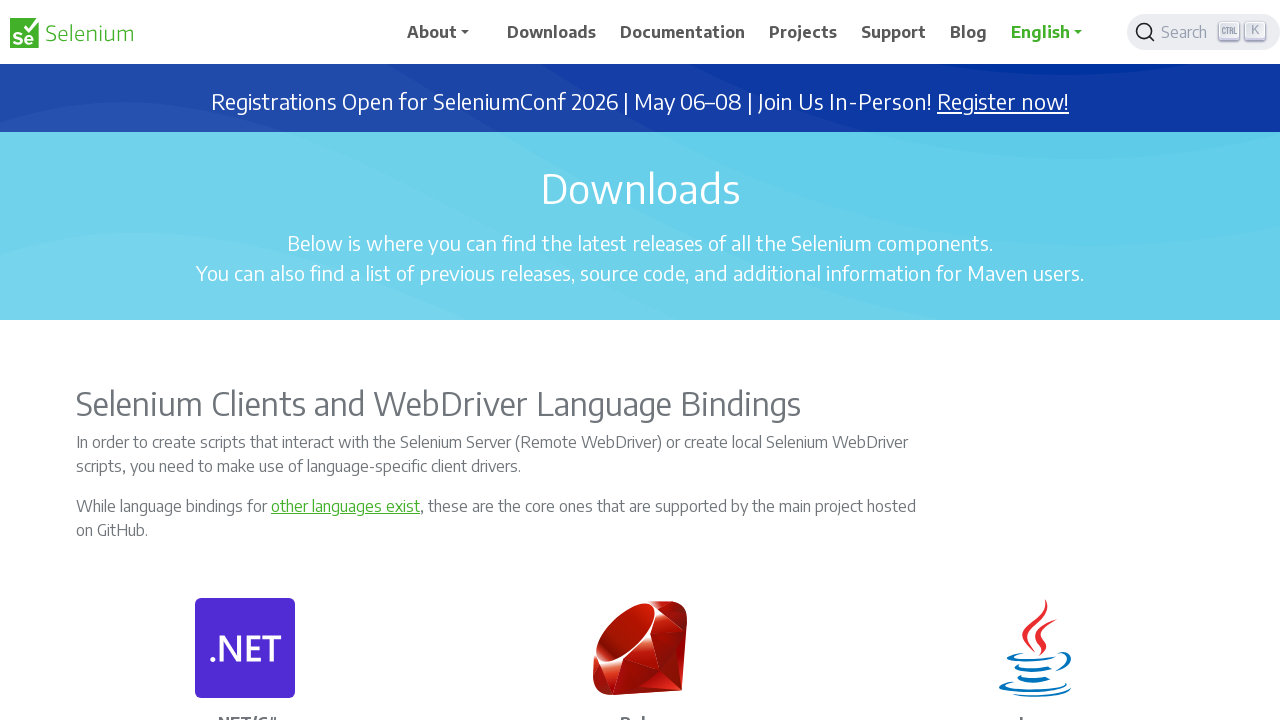

Opened a new browser tab
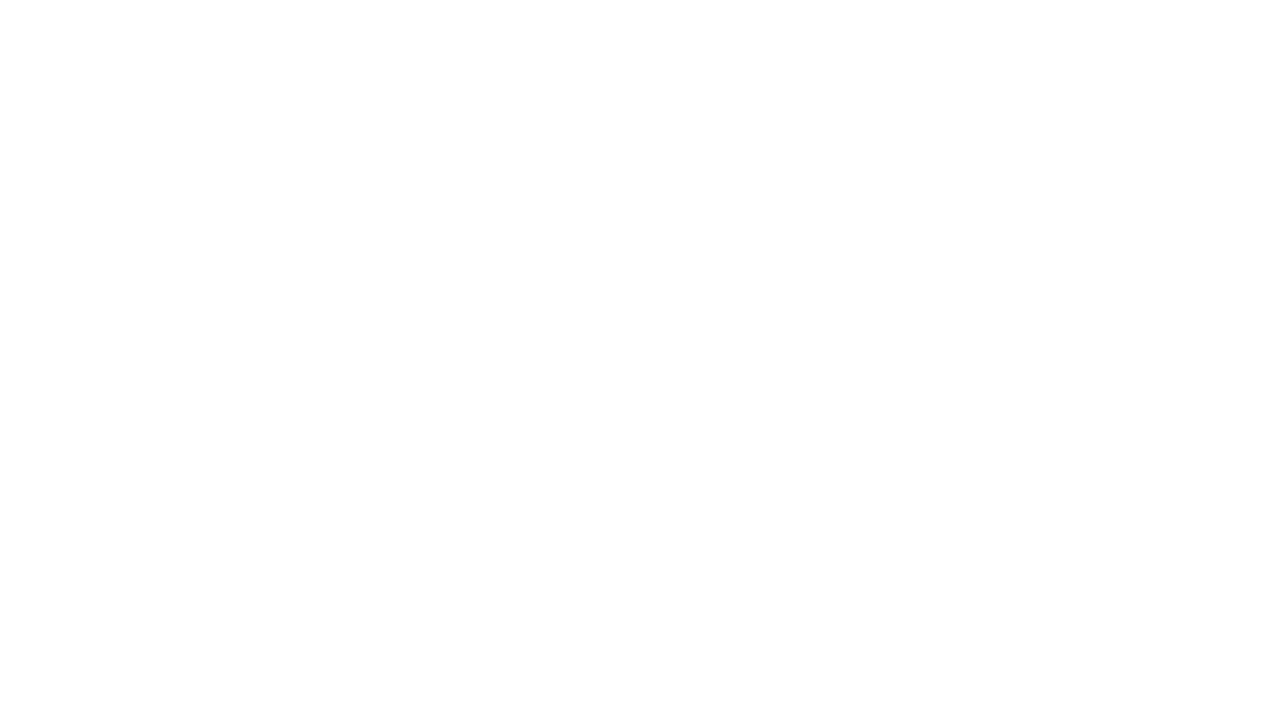

Navigated to iLabQuality website (https://www.ilabquality.com/)
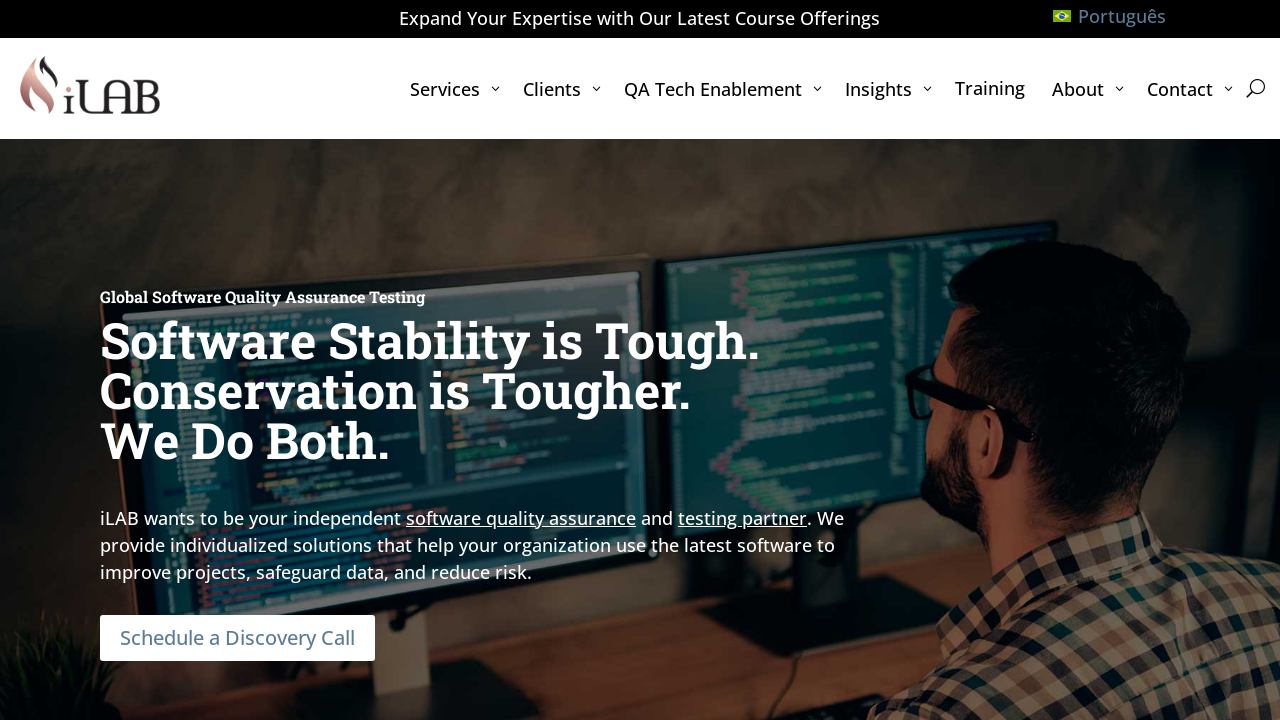

Attempted to navigate back from iLabQuality (no history in new tab)
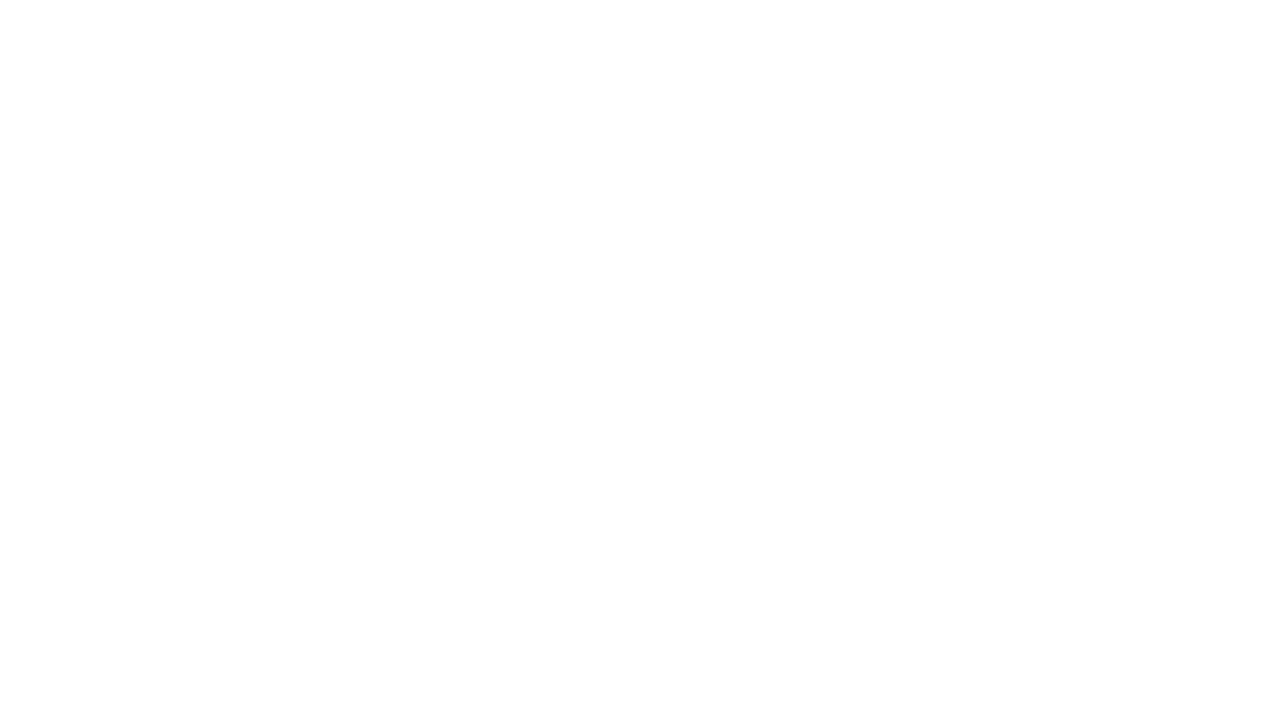

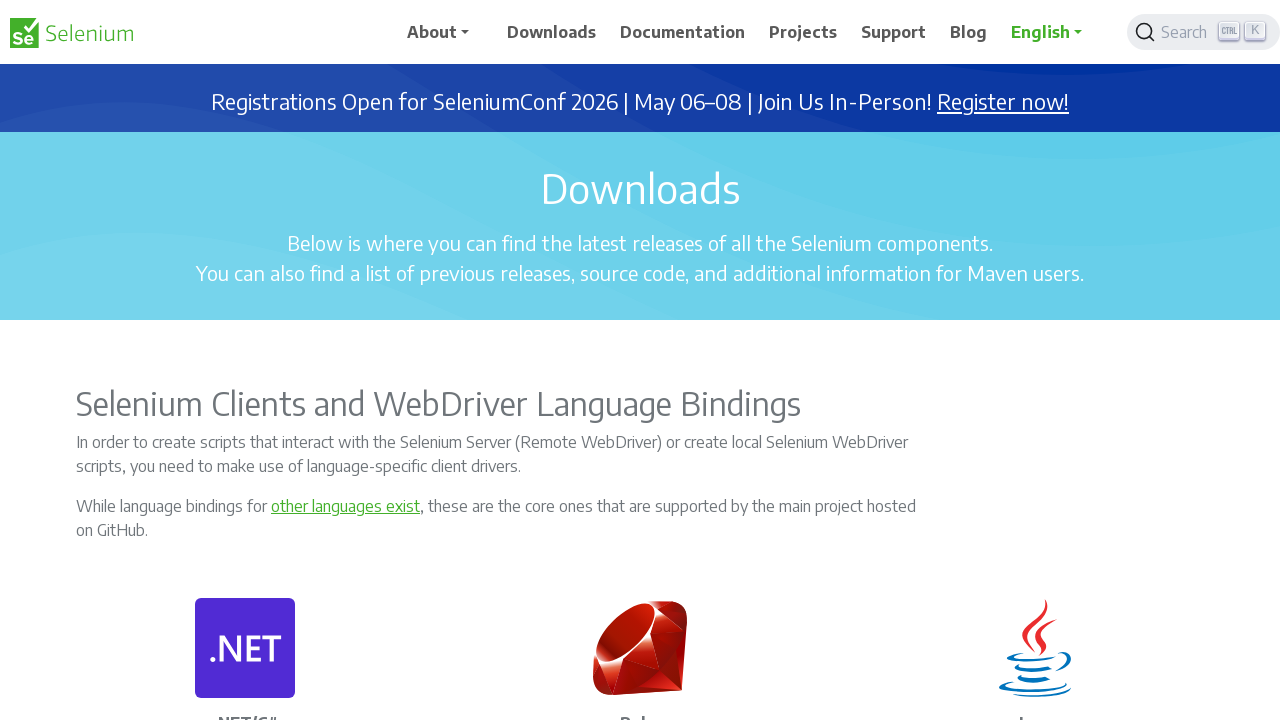